Tests keyboard key press functionality by sending SPACE and LEFT arrow keys to an element and verifying the displayed result text shows the correct key was pressed.

Starting URL: http://the-internet.herokuapp.com/key_presses

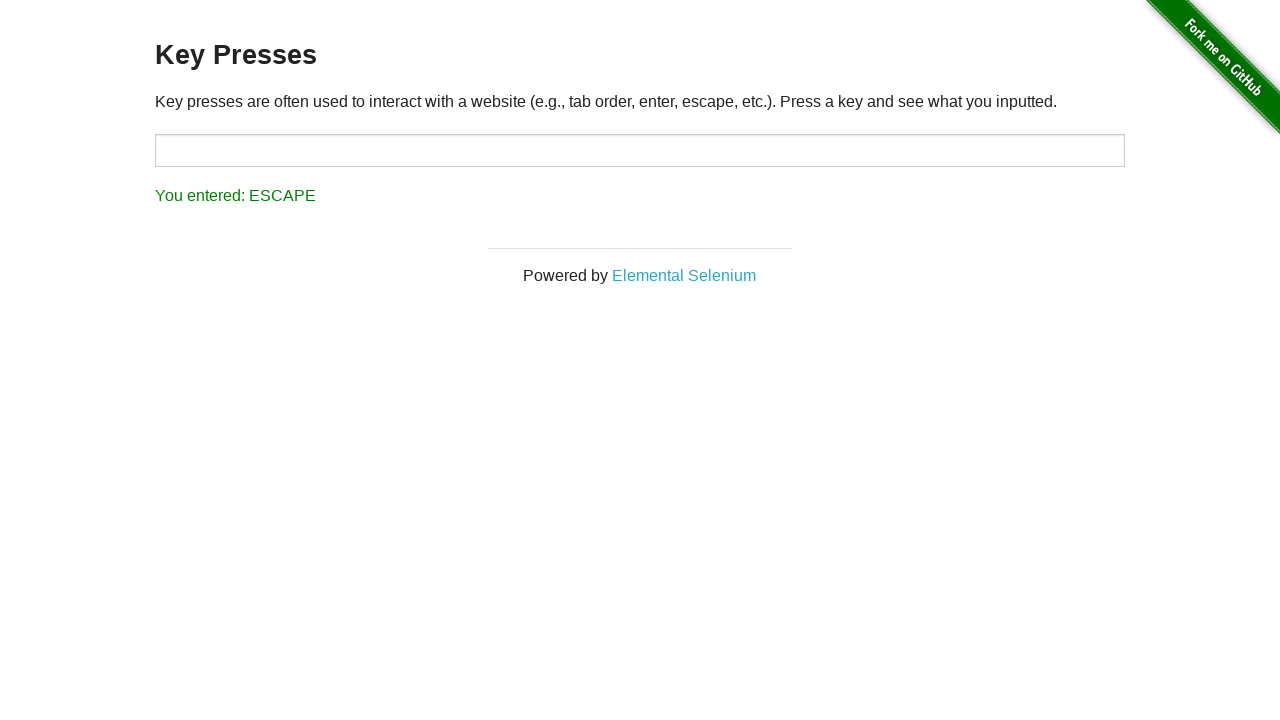

Pressed SPACE key on target element on #target
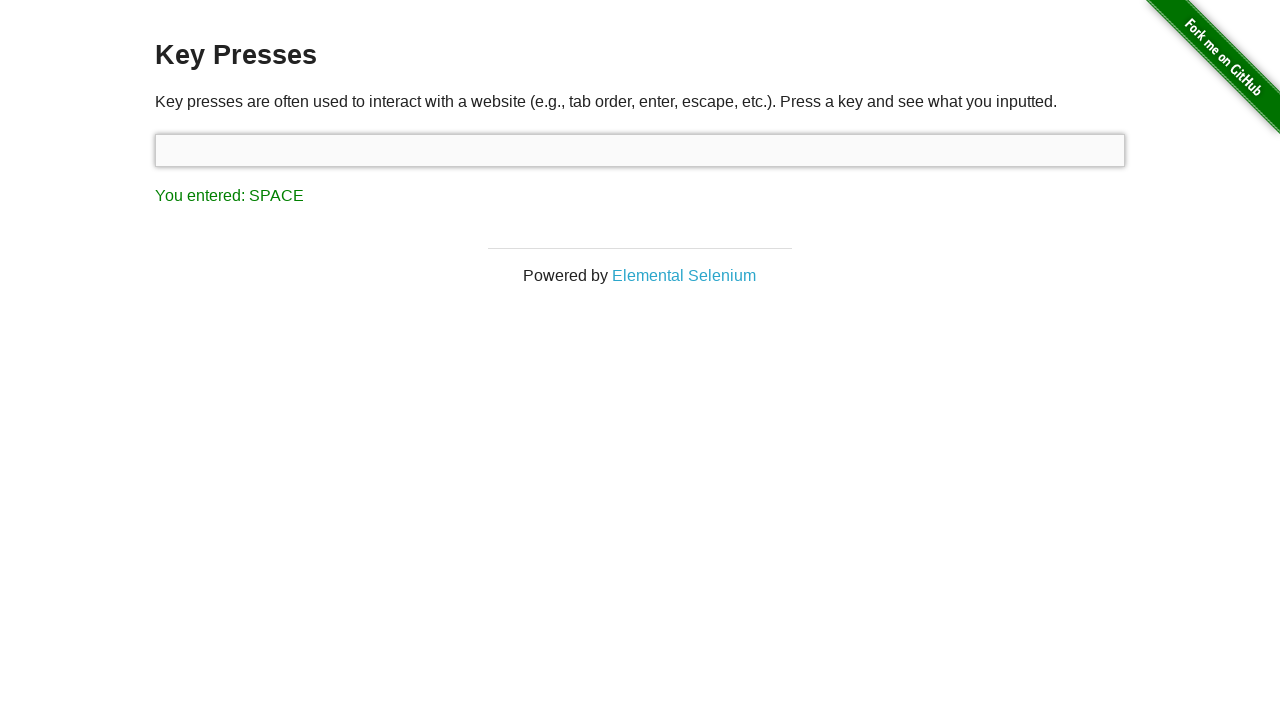

Result element loaded after SPACE key press
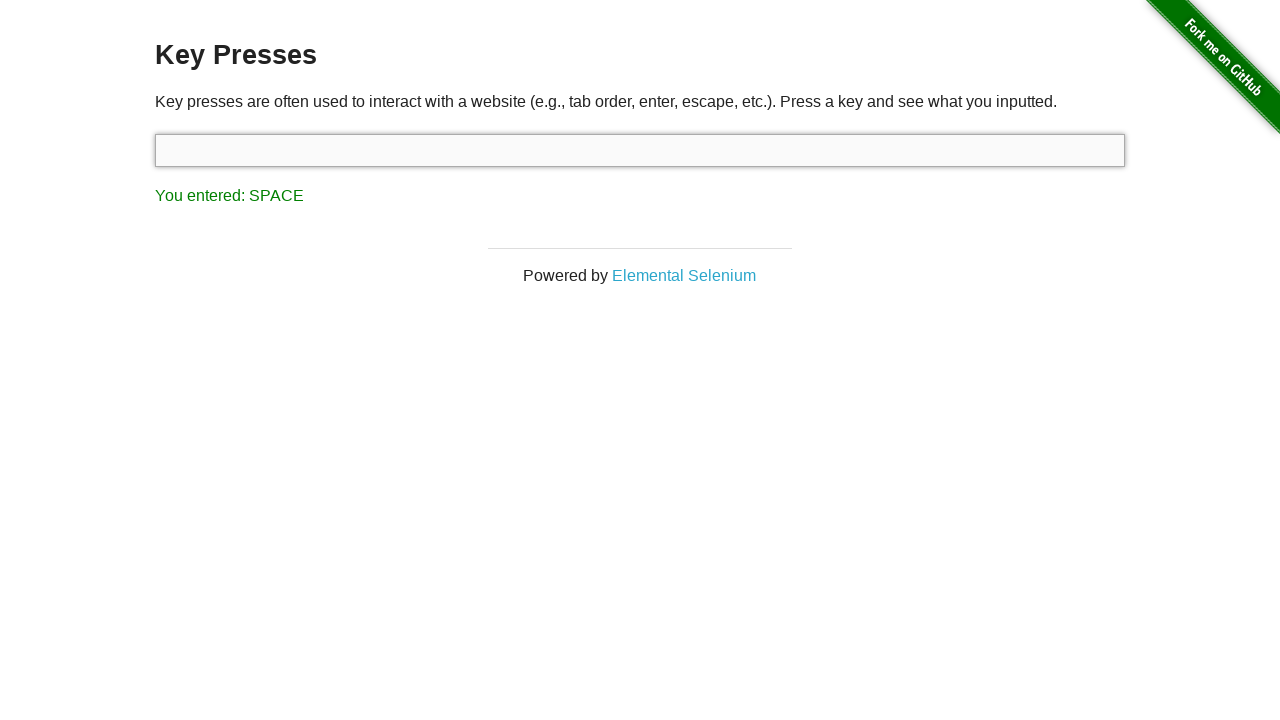

Verified result text shows 'You entered: SPACE'
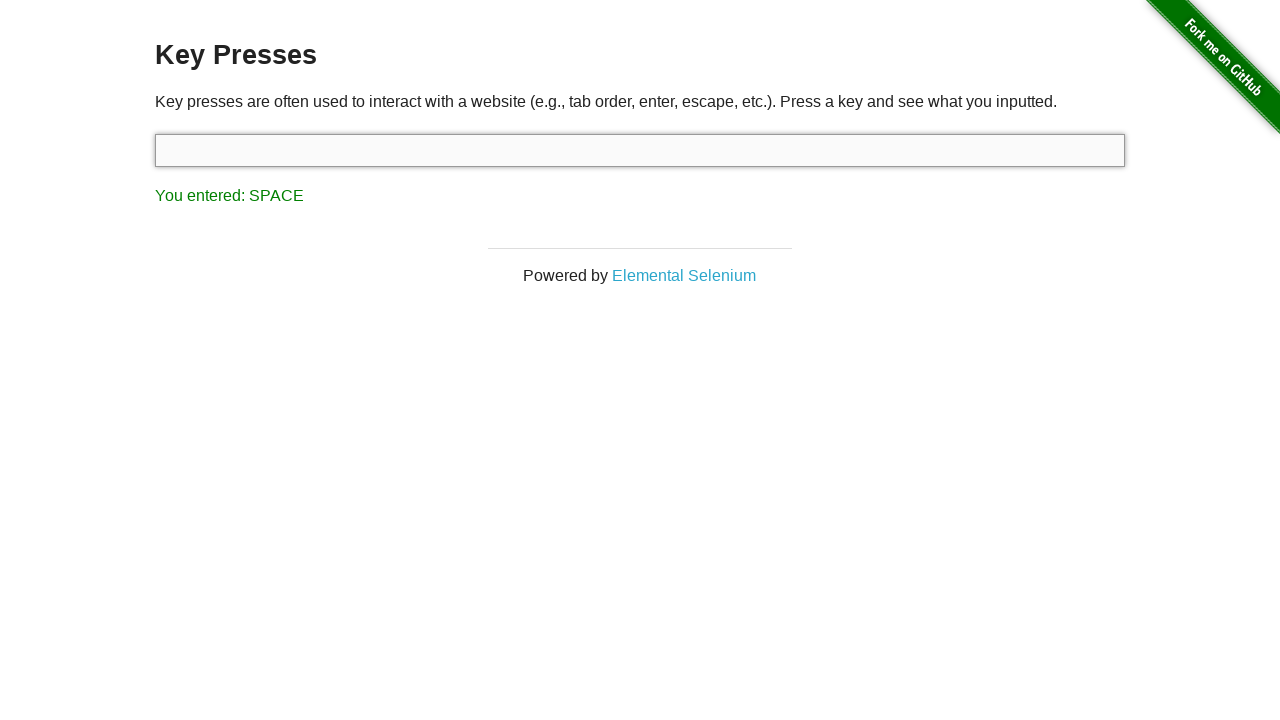

Pressed LEFT arrow key on focused element
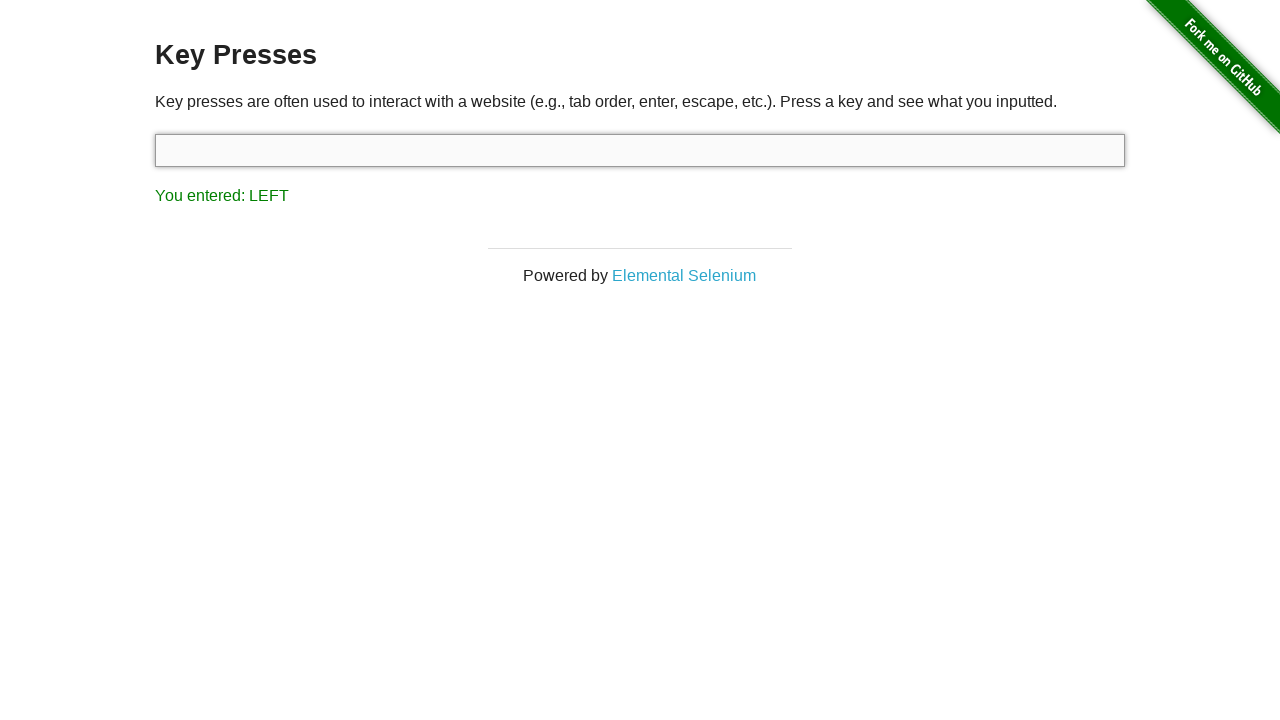

Verified result text shows 'You entered: LEFT'
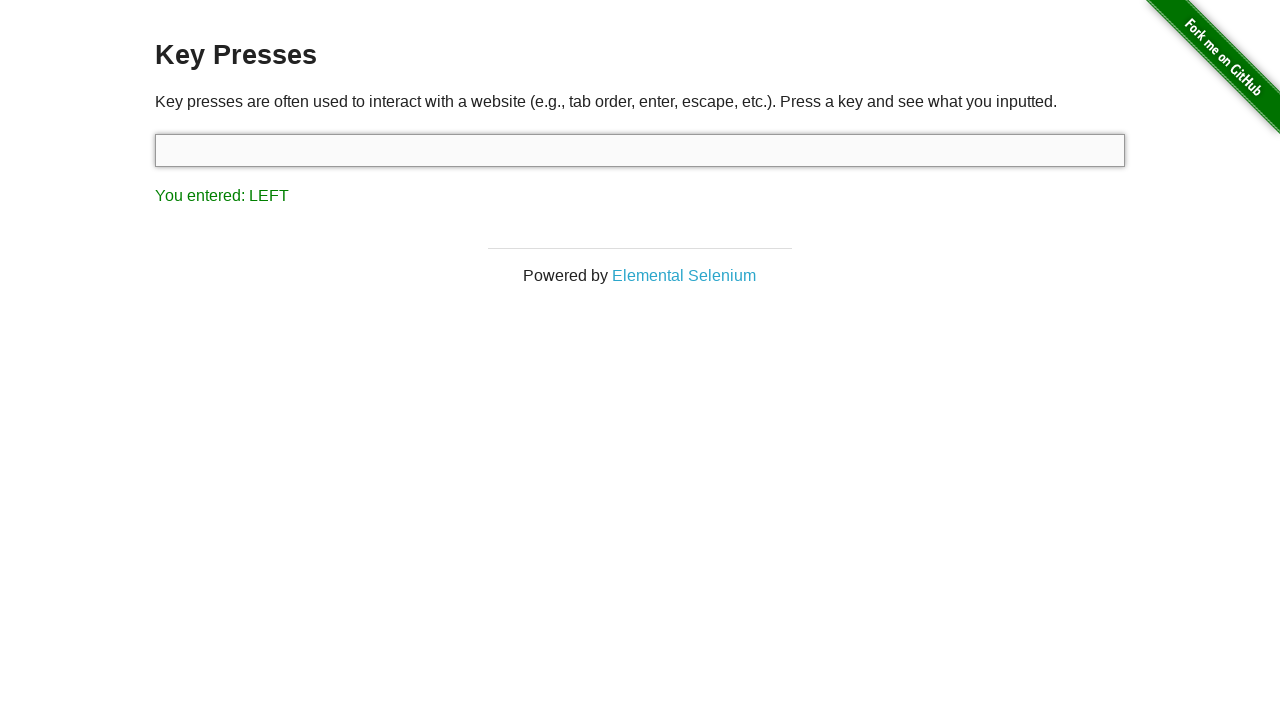

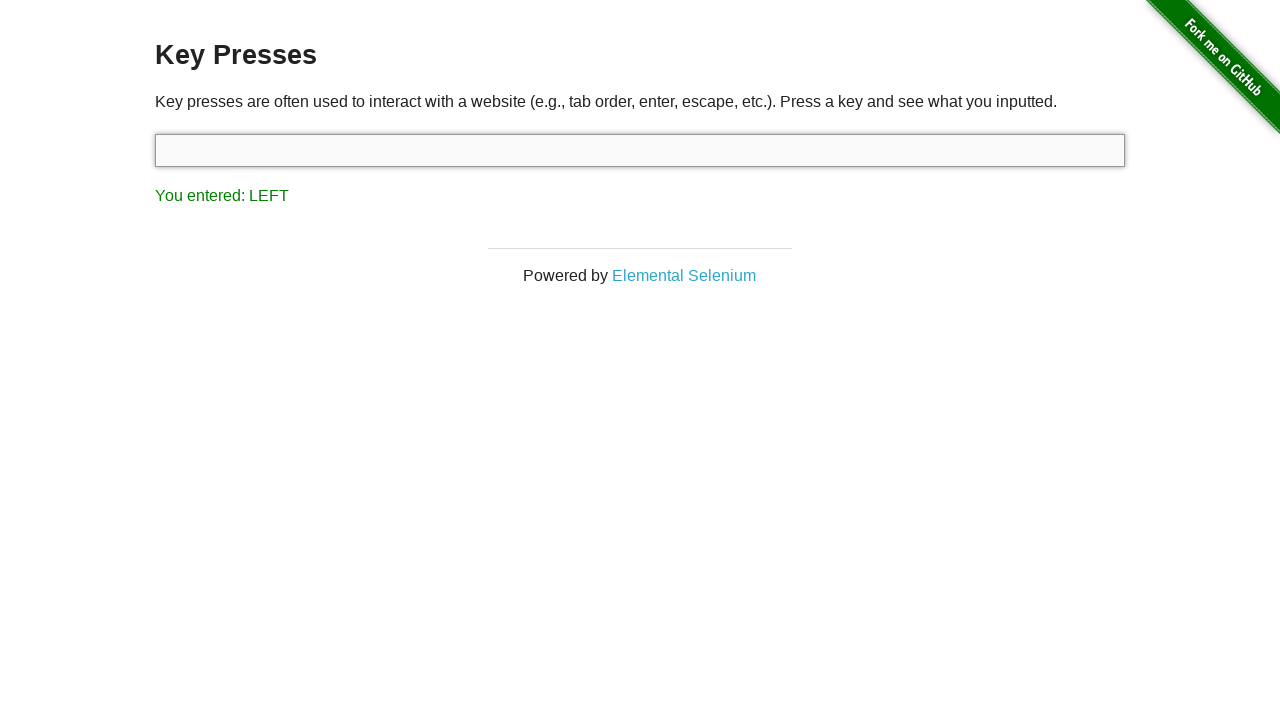